Tests single frame interaction by switching to an iframe and filling a username field

Starting URL: https://demoapps.qspiders.com/ui/frames

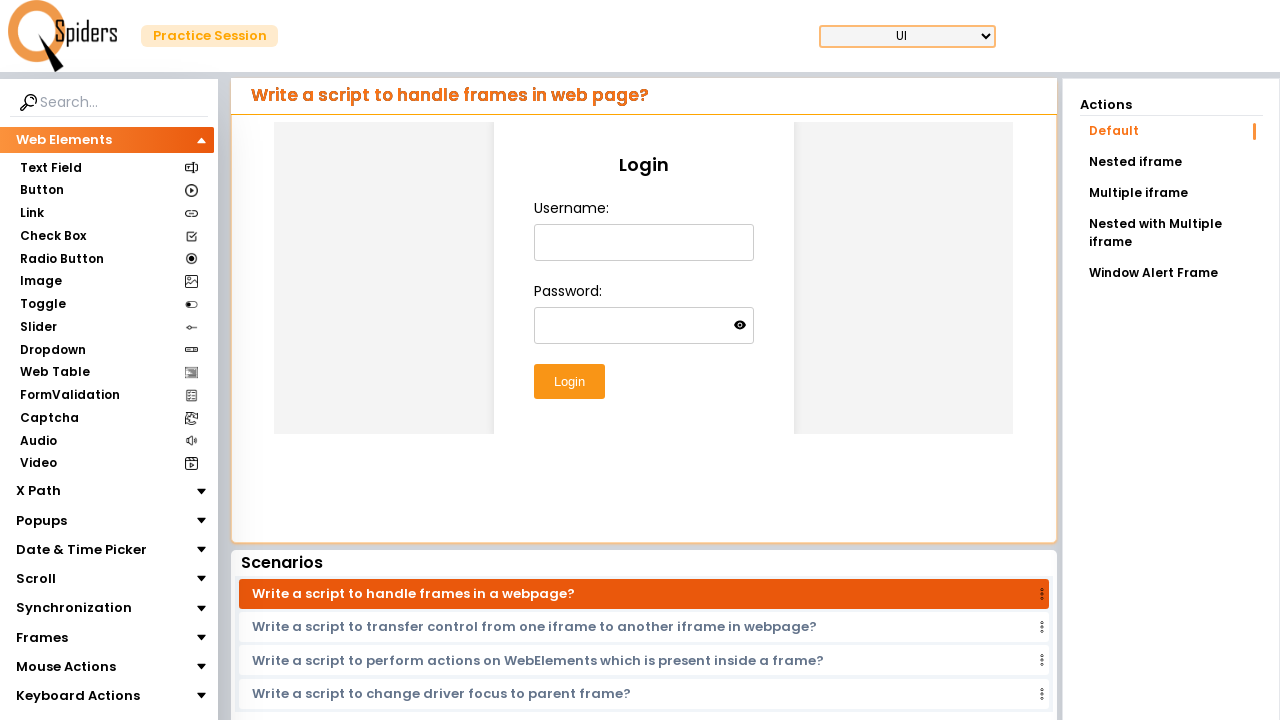

Located iframe with class 'w-full h-96'
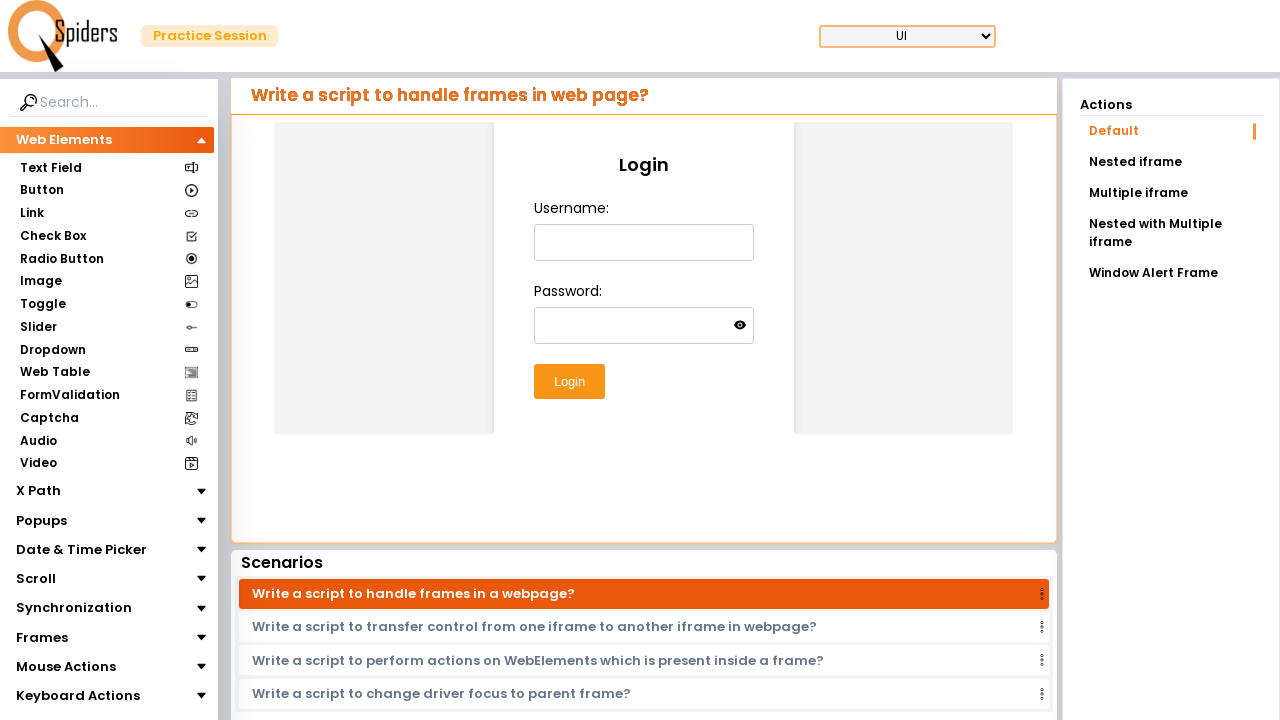

Filled username field with 'vinay' in iframe on xpath=//iframe[@class='w-full h-96'] >> internal:control=enter-frame >> #usernam
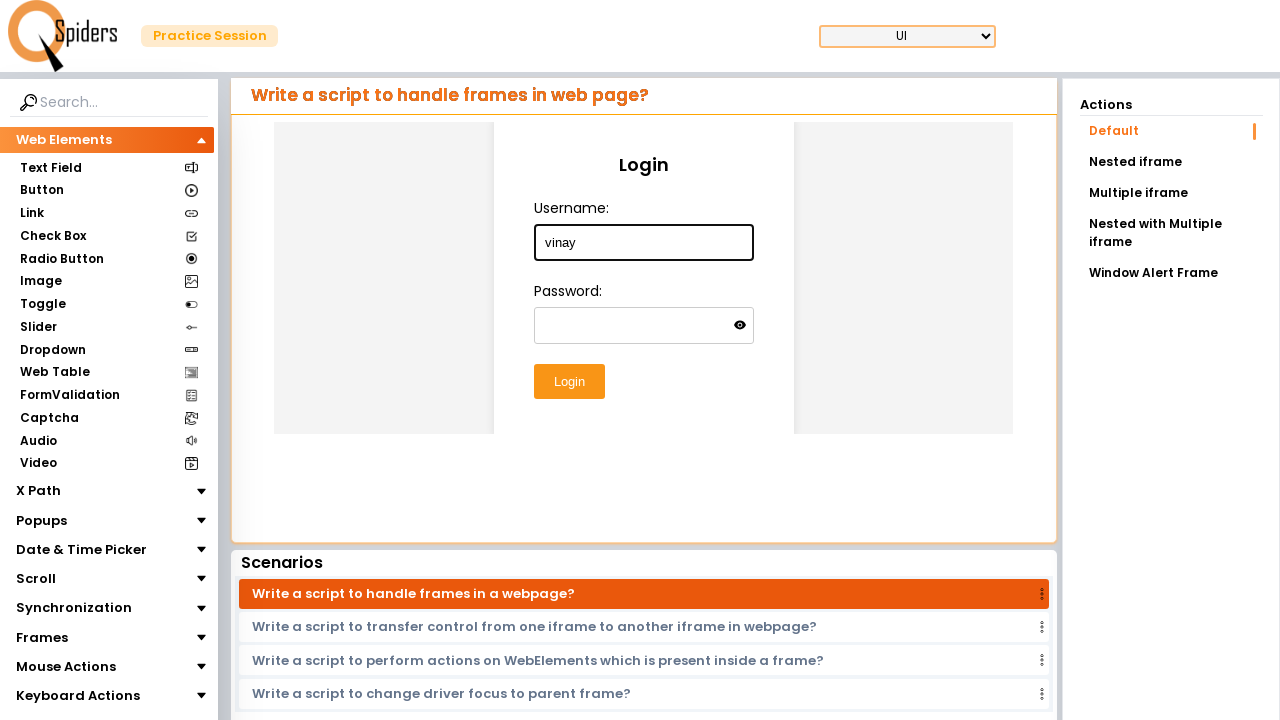

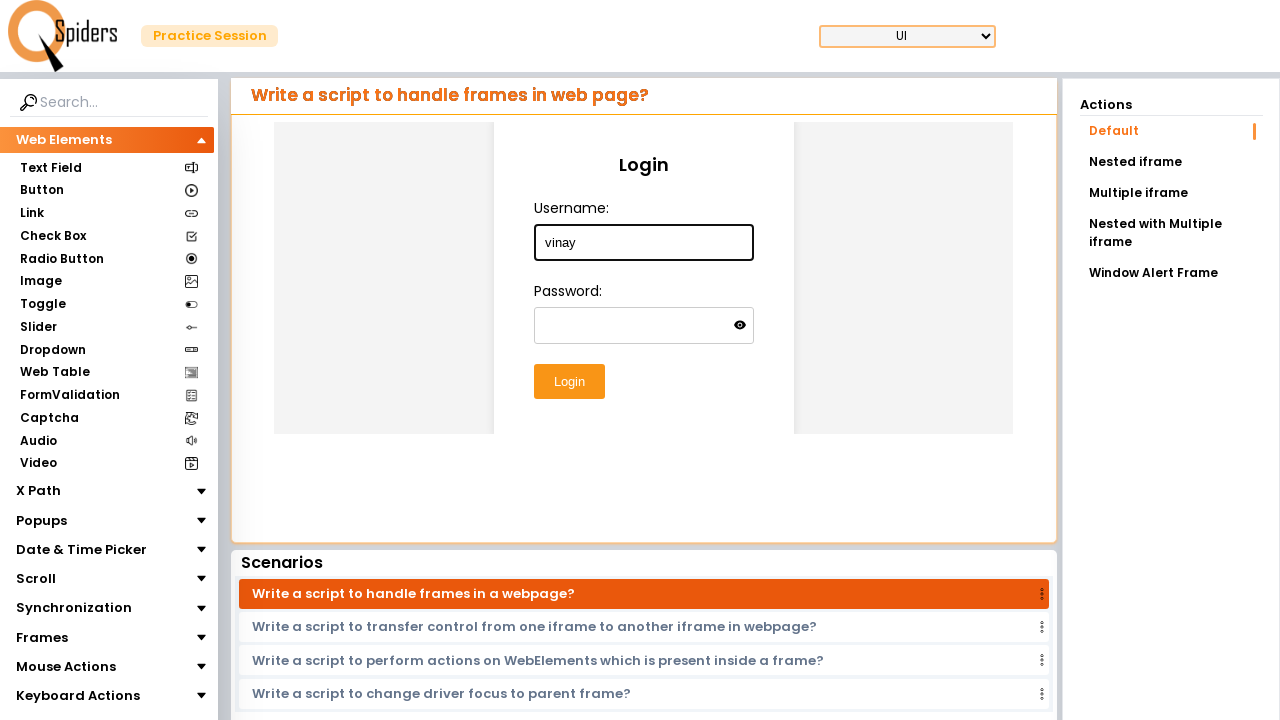